Tests dropdown selection methods by selecting options using visible text, index, and value attribute

Starting URL: https://practice.cydeo.com/dropdown

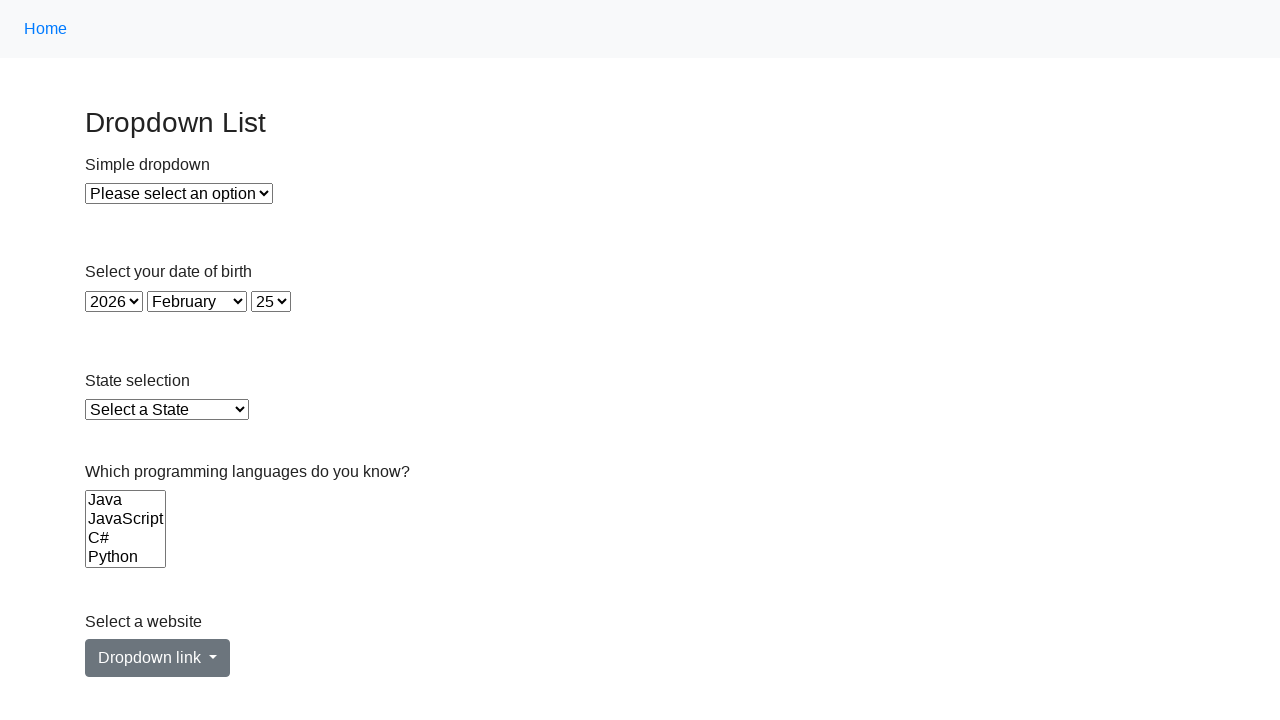

Located the state dropdown element
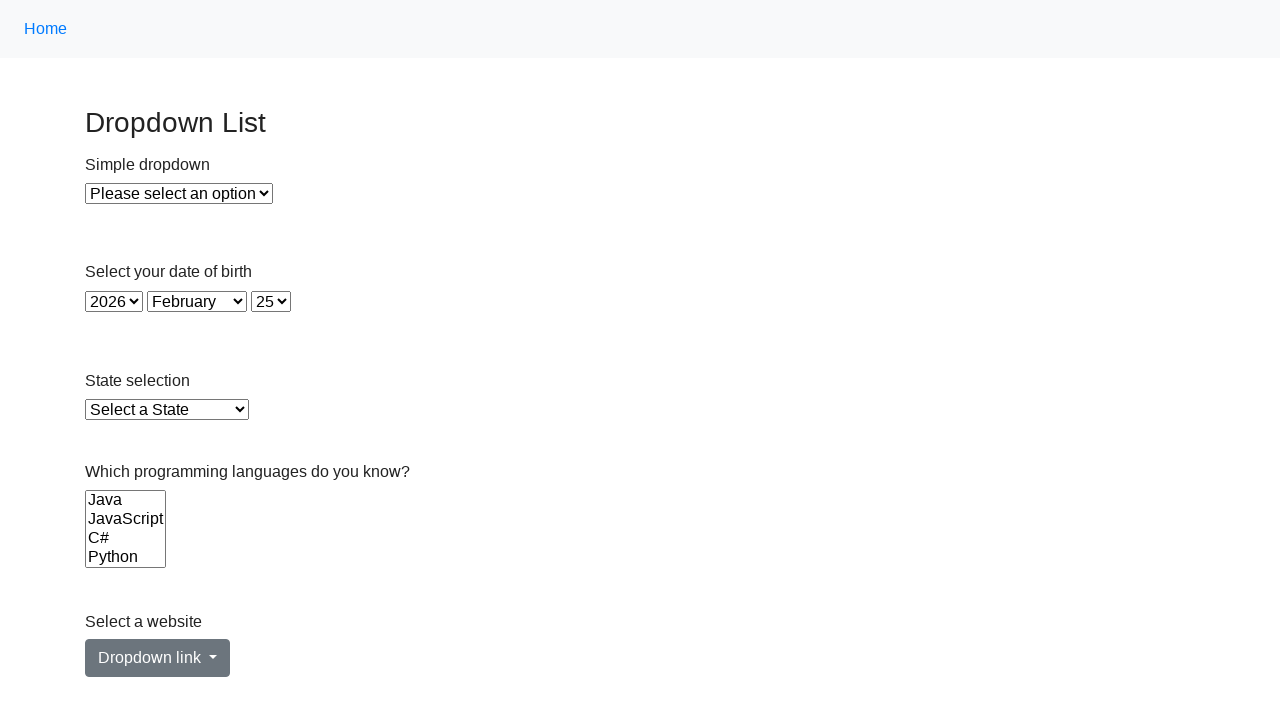

Retrieved initial selected option from dropdown
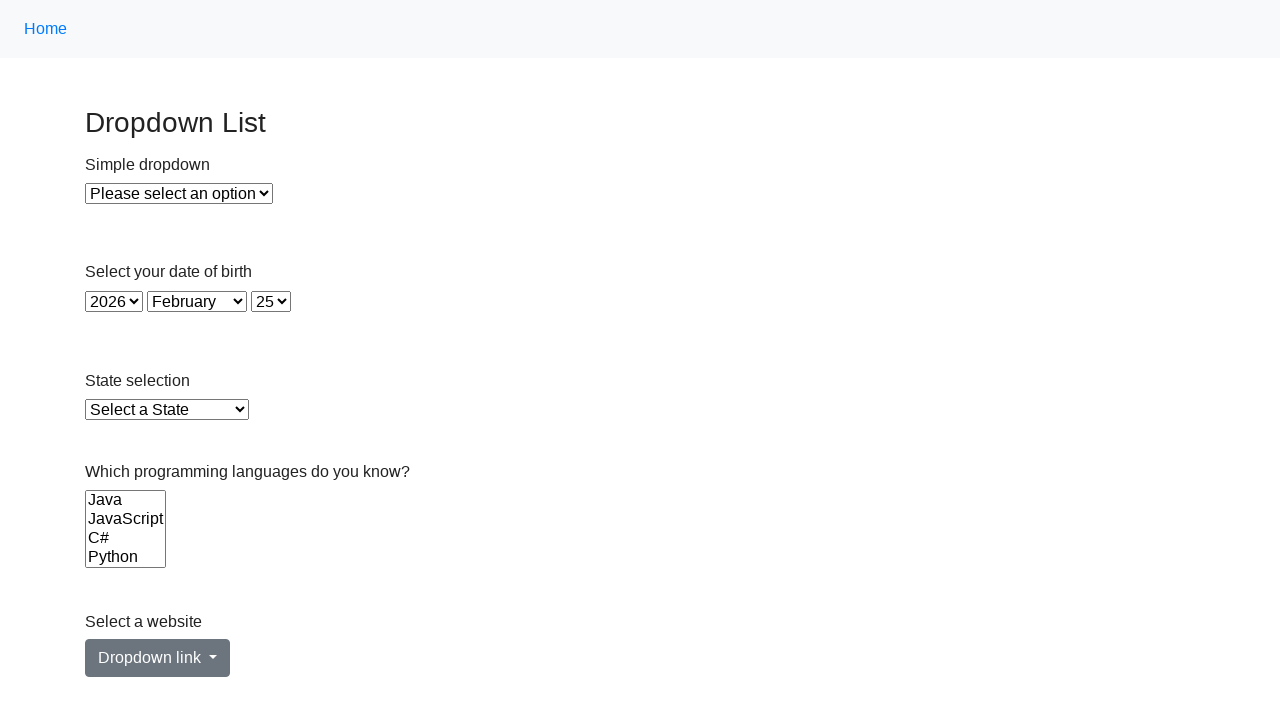

Verified first selection is 'Select a State'
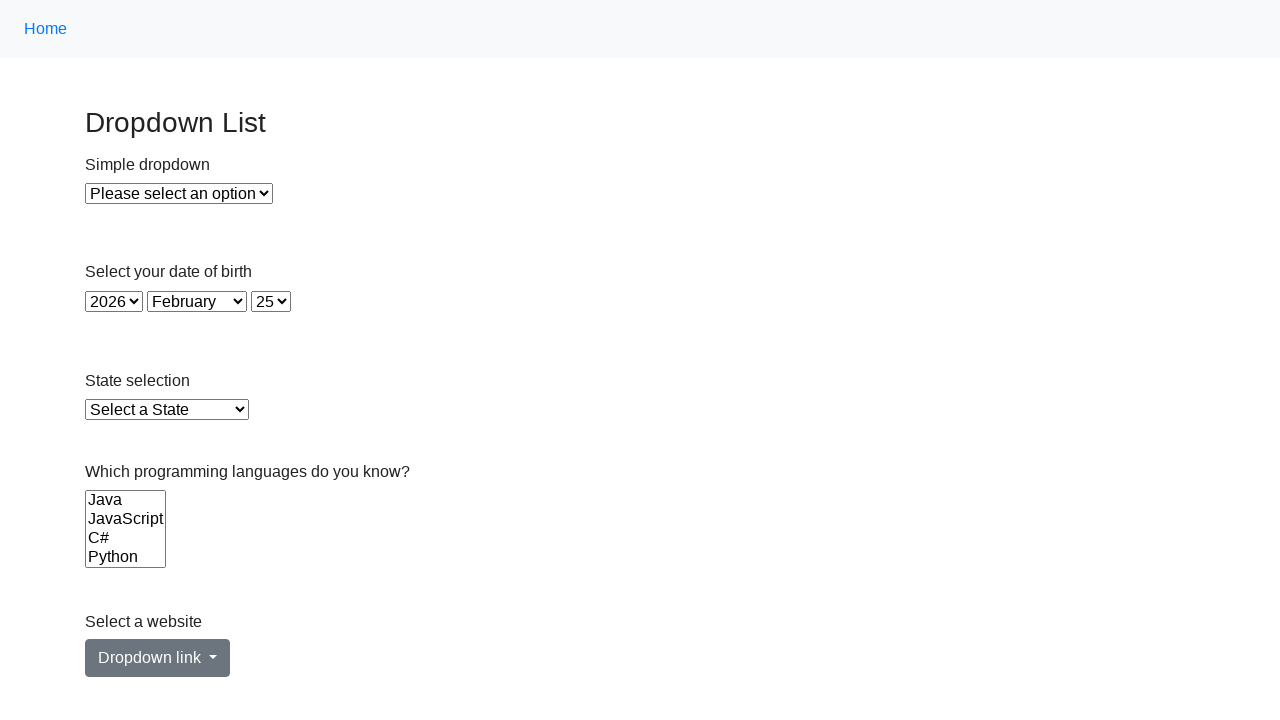

Selected 'Virginia' by visible text on #state
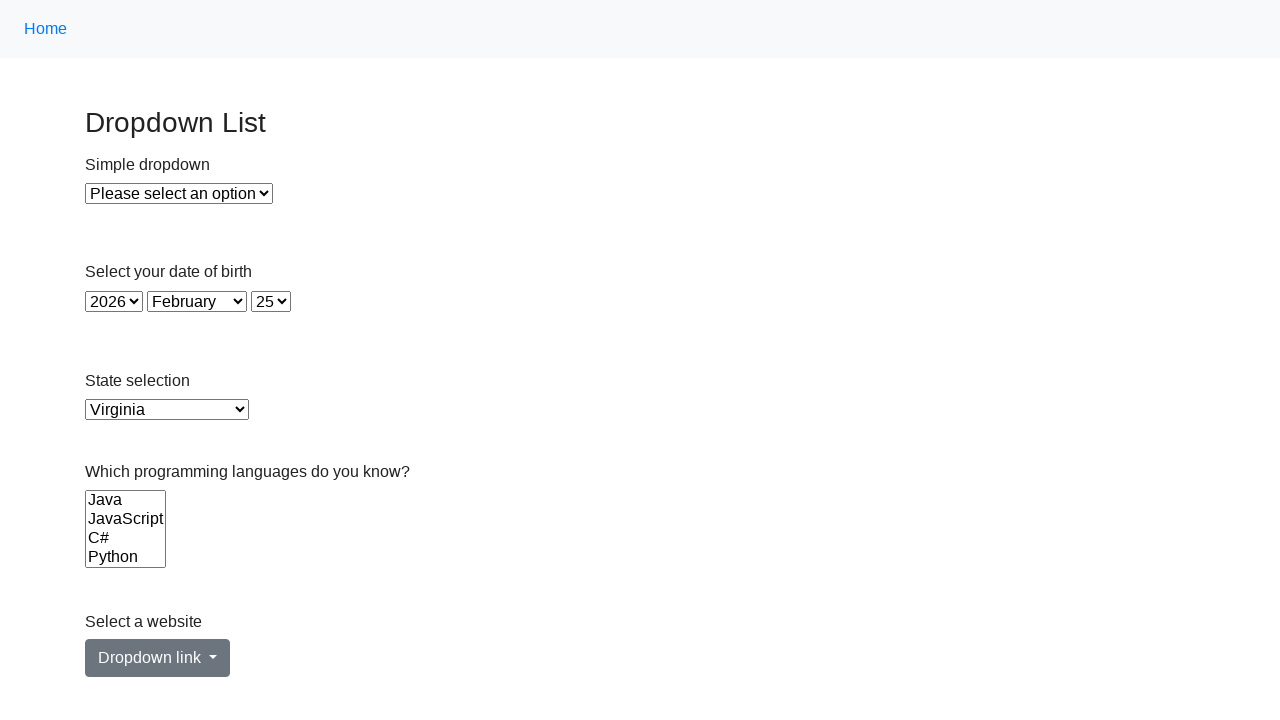

Retrieved selected option after Virginia selection
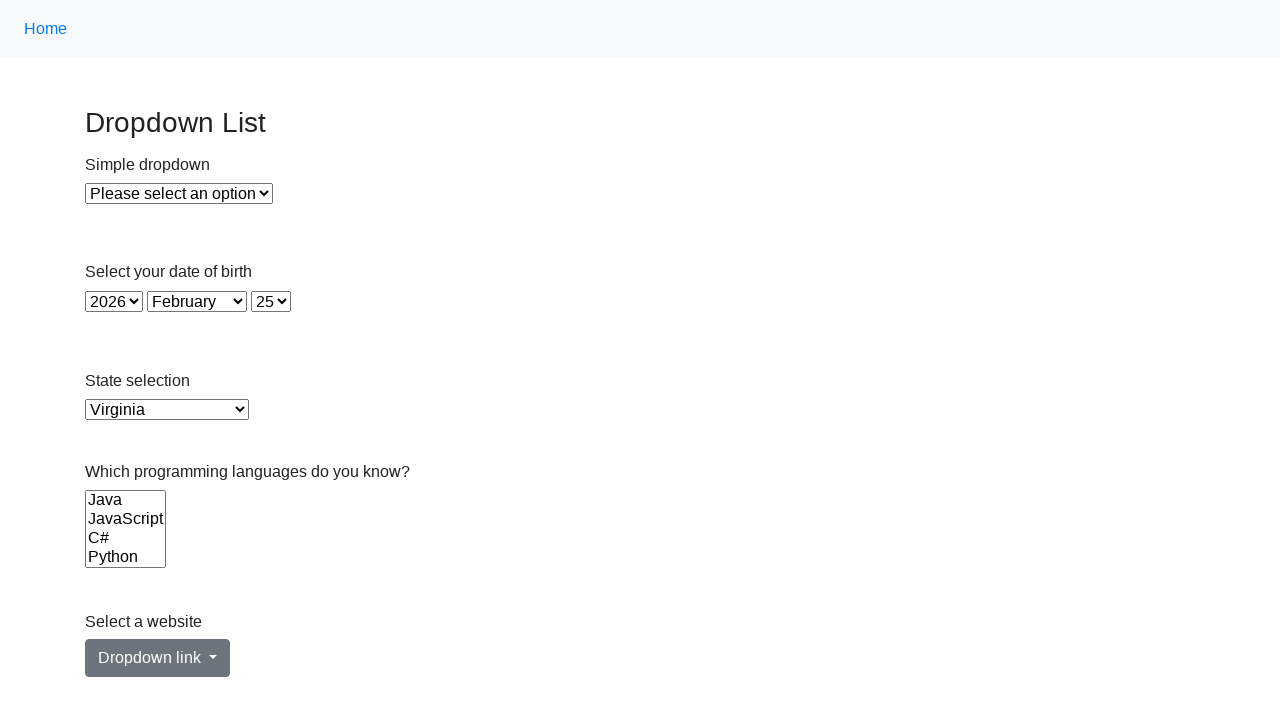

Verified 'Virginia' is now selected
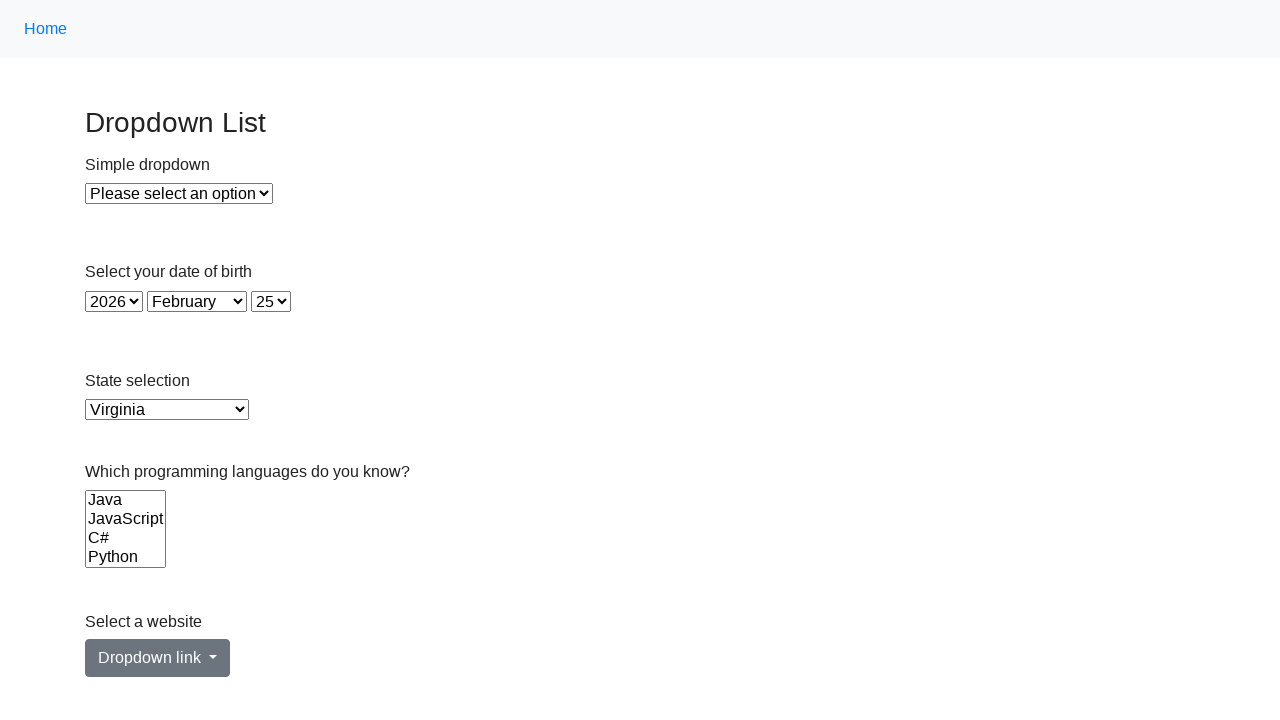

Selected option at index 51 (Wyoming) on #state
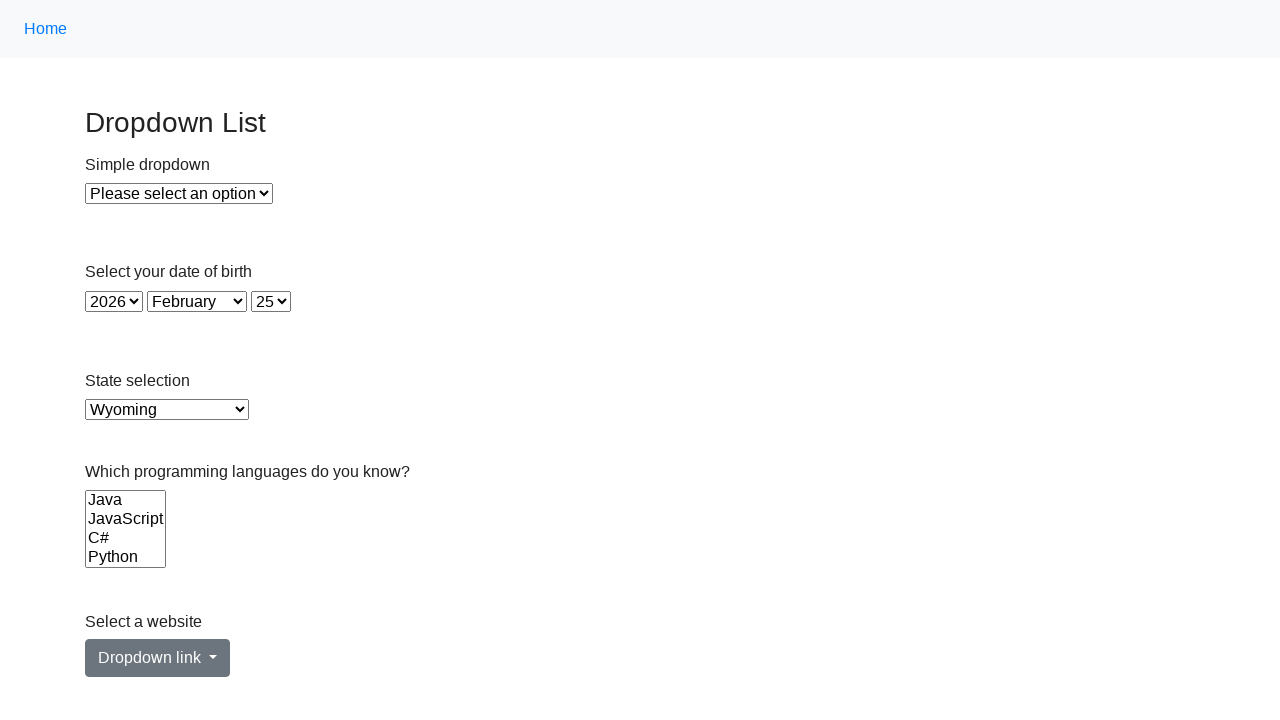

Retrieved selected option after index selection
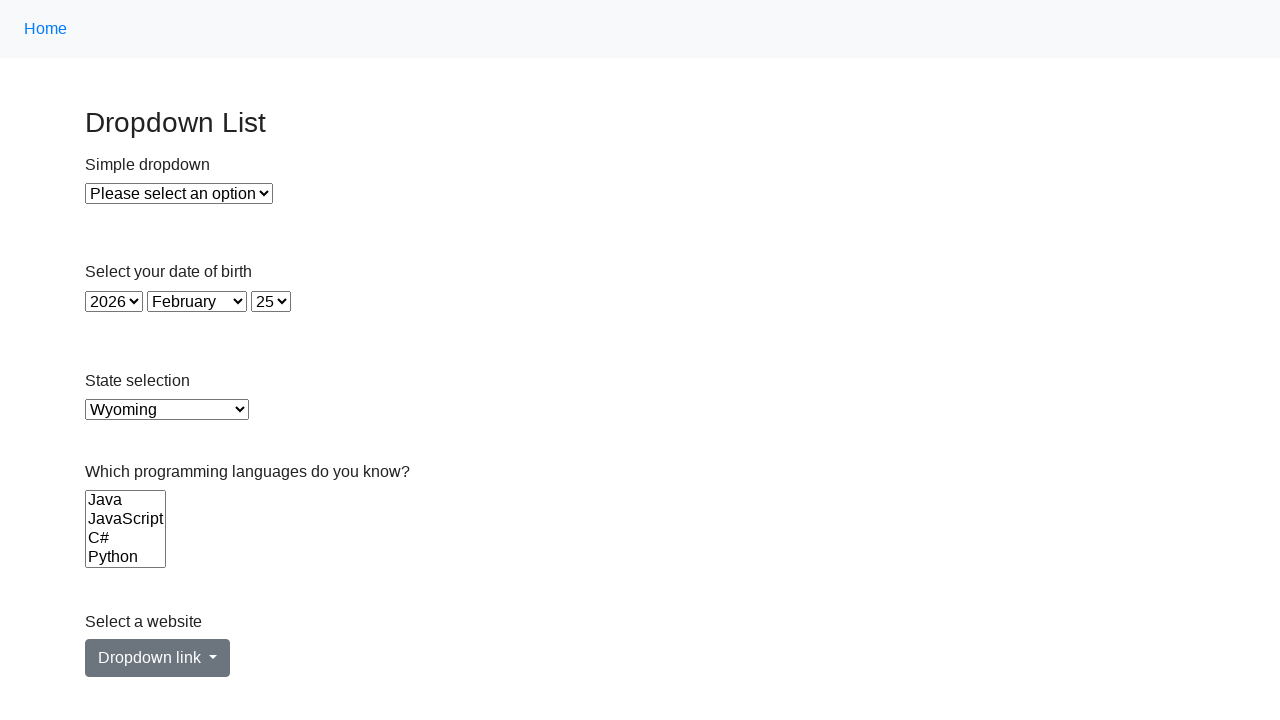

Verified 'Wyoming' is now selected
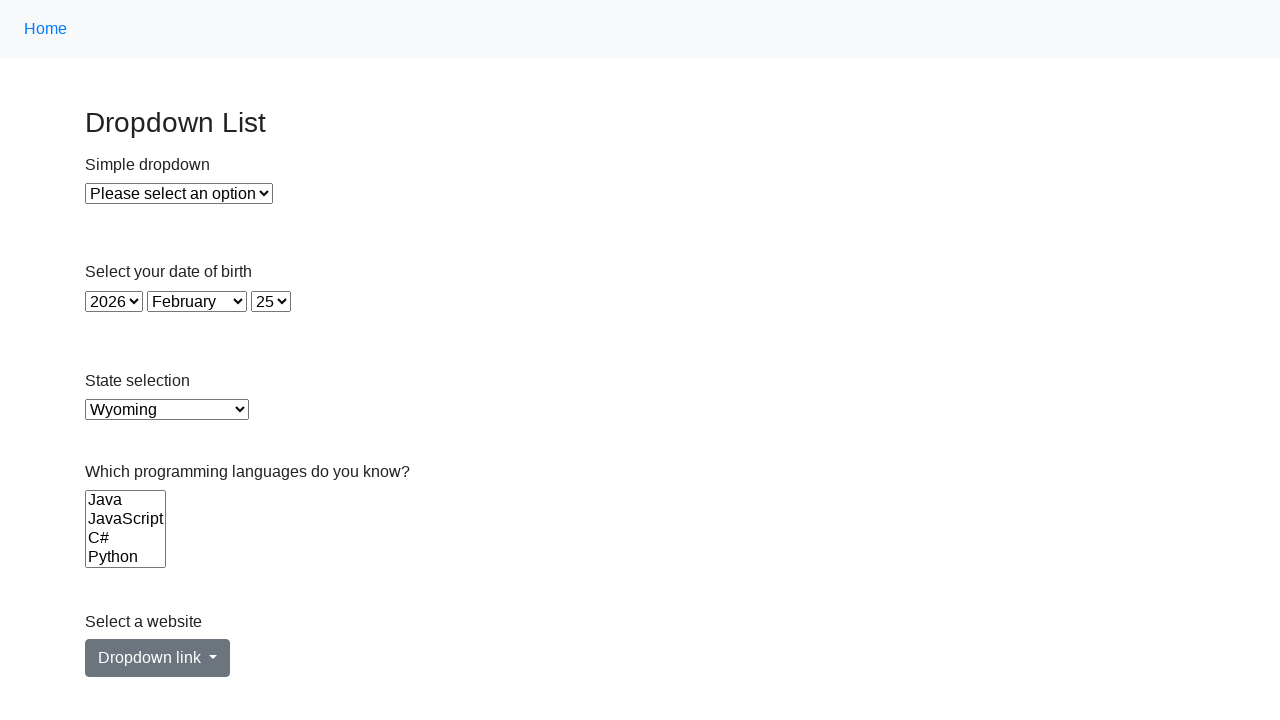

Selected 'Texas' by value attribute 'TX' on #state
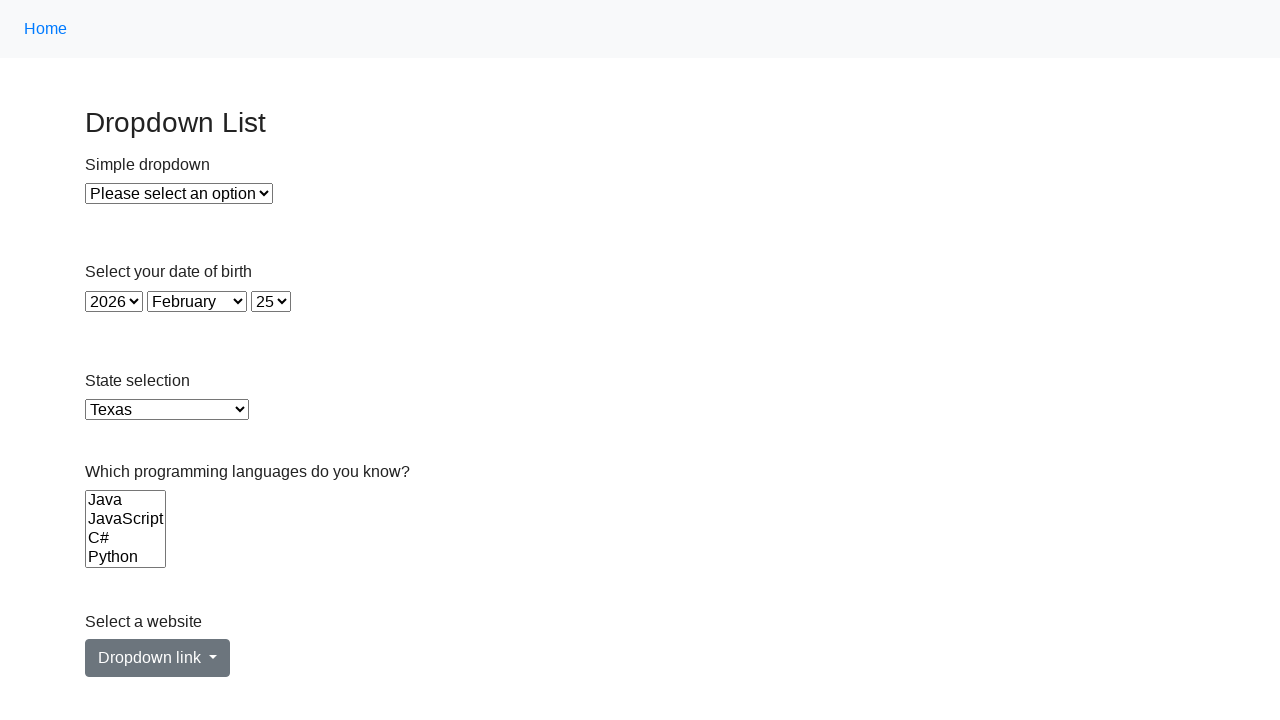

Retrieved selected option after value selection
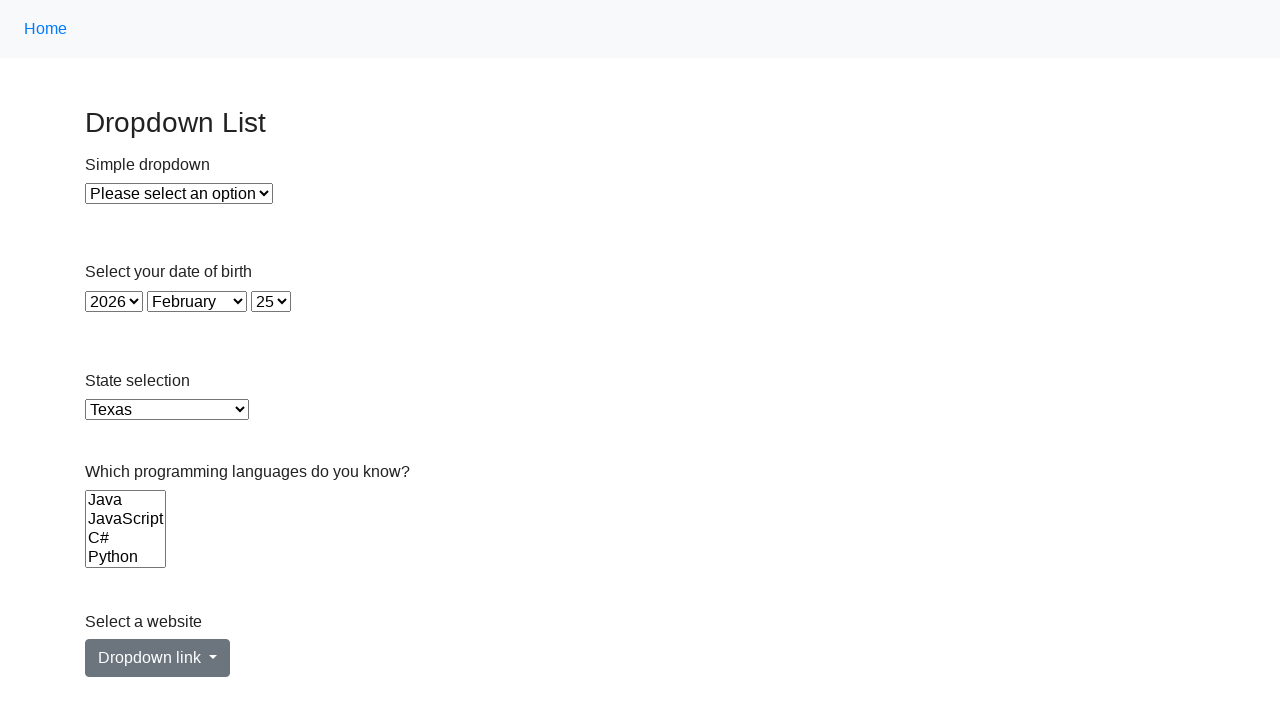

Verified 'Texas' is now selected
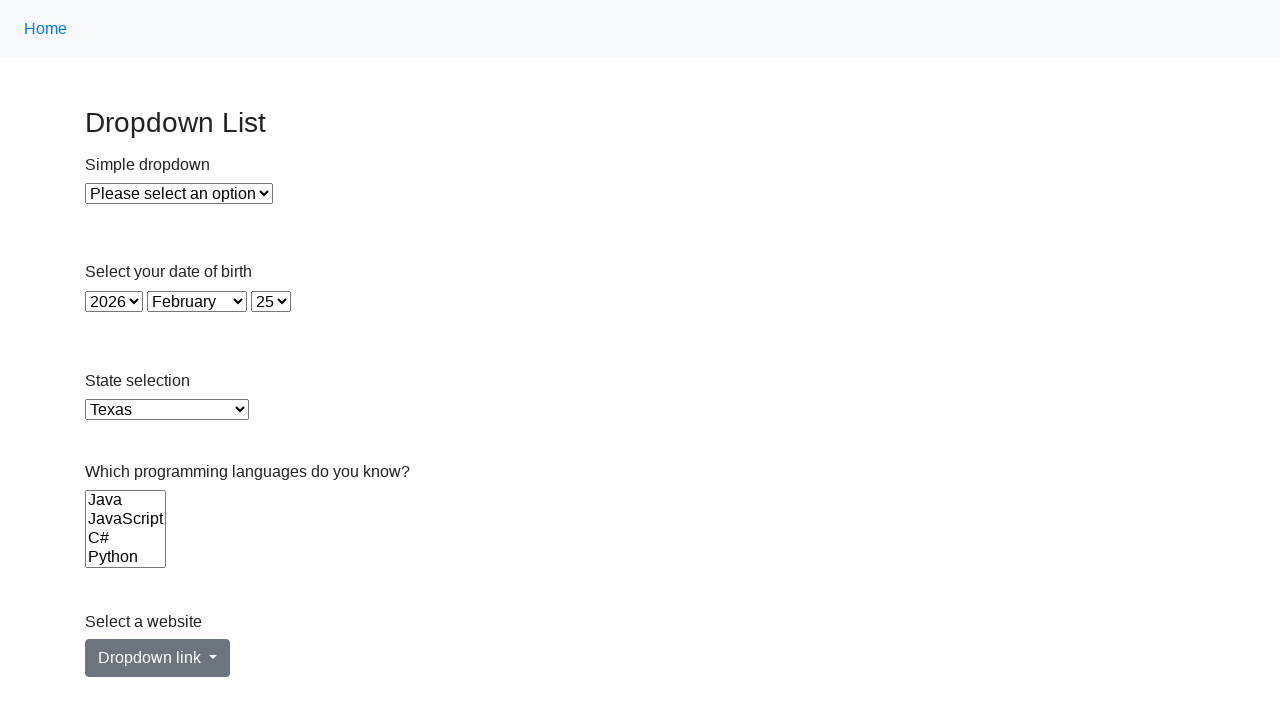

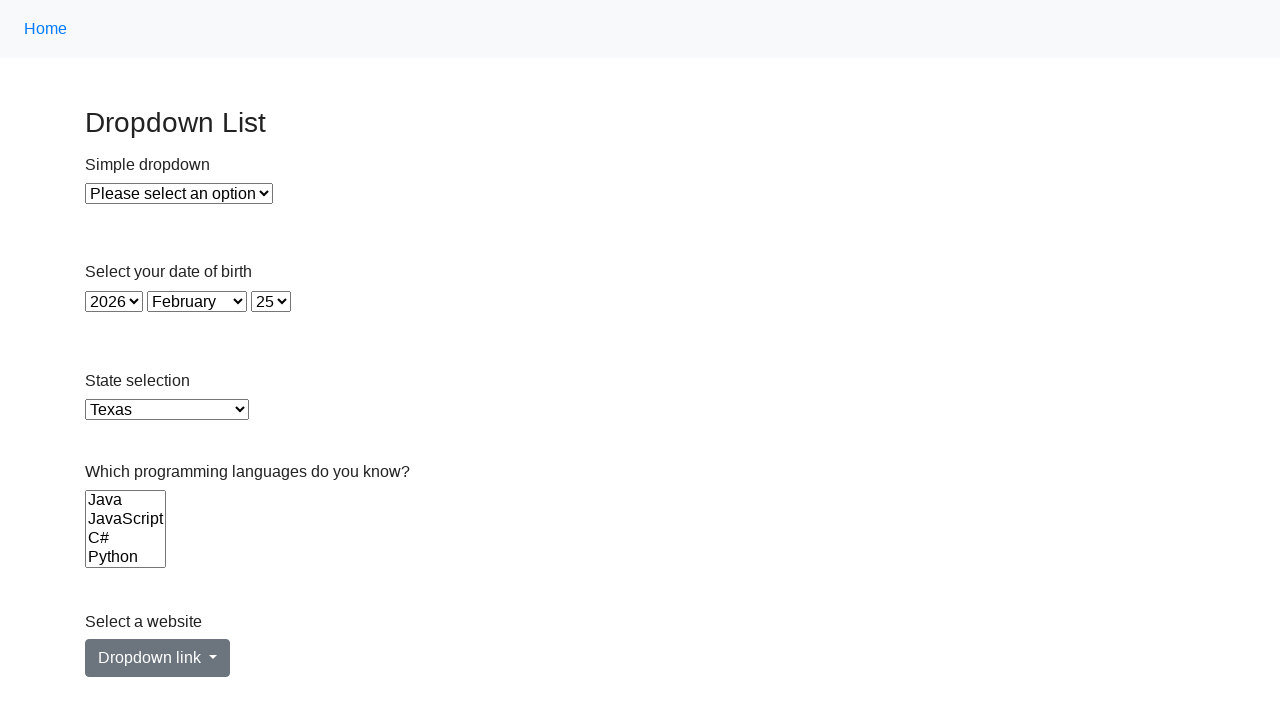